Tests the search functionality on a GitHub landing page clone by entering "selenide" in the search field and pressing Enter to submit the search.

Starting URL: https://github-landing.parthmadhvani2.vercel.app/

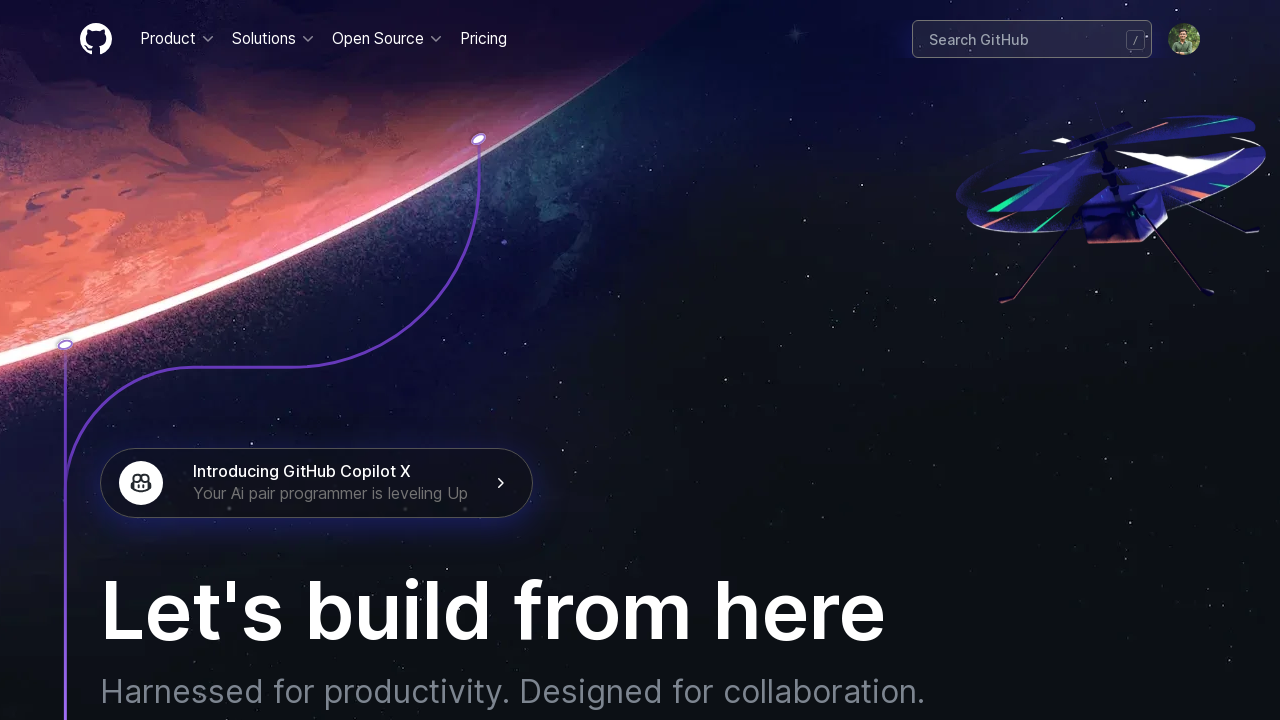

Filled search field with 'selenide' on [placeholder='Search GitHub']
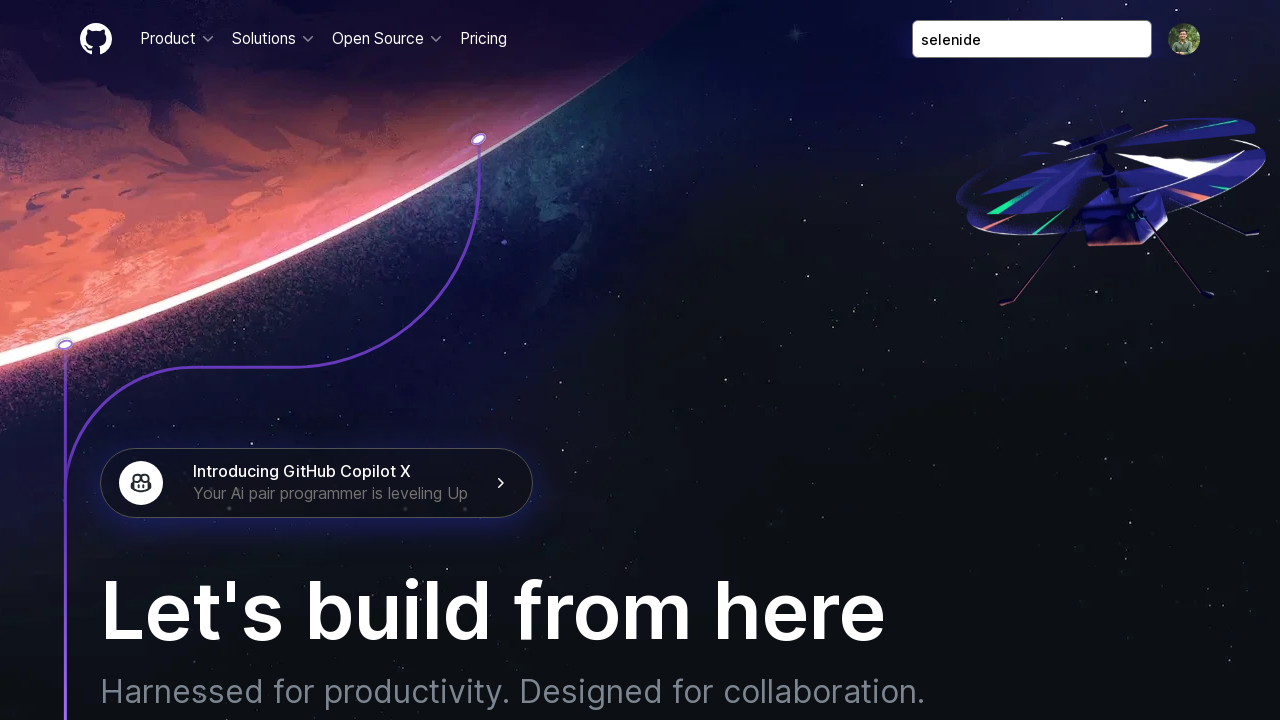

Pressed Enter to submit search query on [placeholder='Search GitHub']
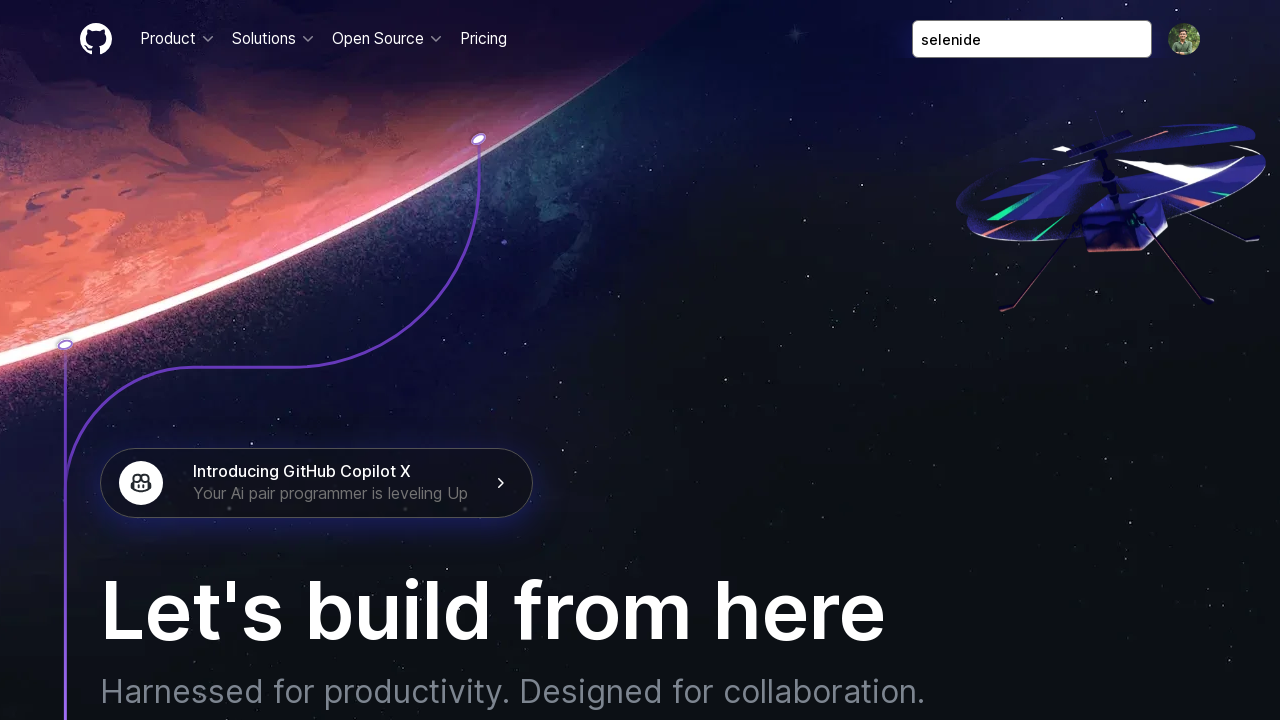

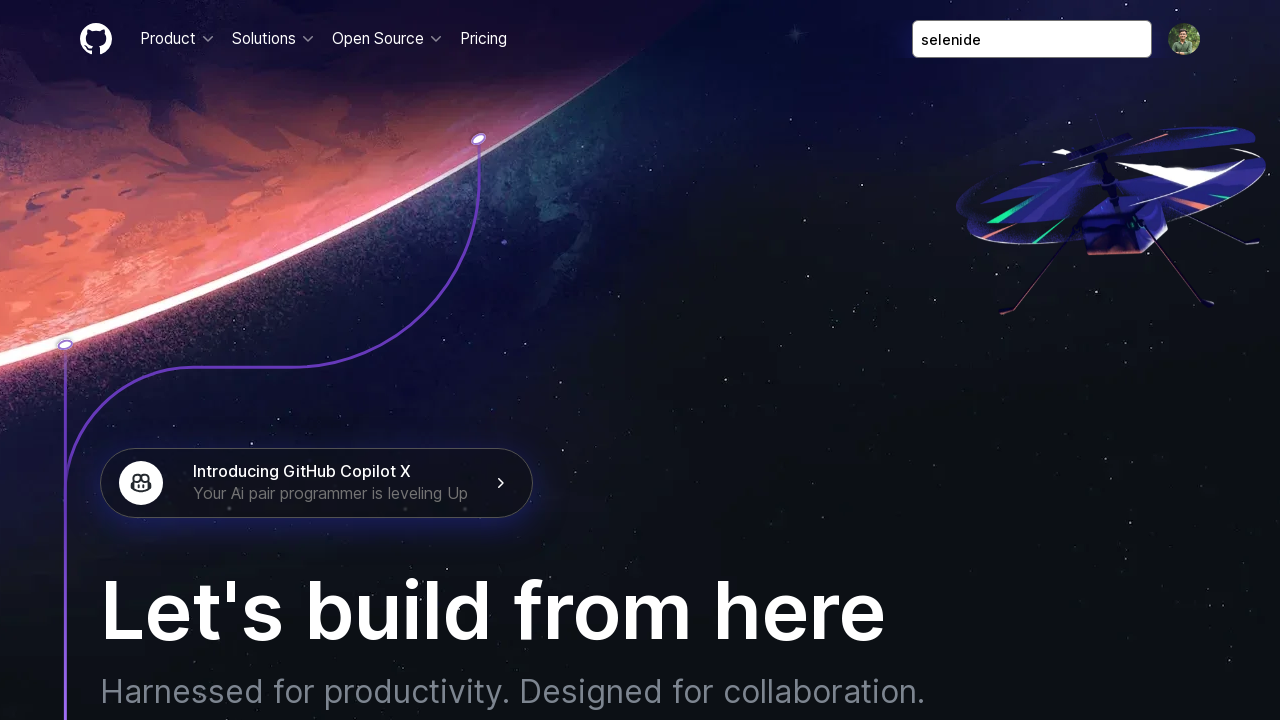